Tests passenger dropdown selection by incrementing adult count and verifies senior citizen discount checkbox functionality

Starting URL: https://rahulshettyacademy.com/dropdownsPractise/

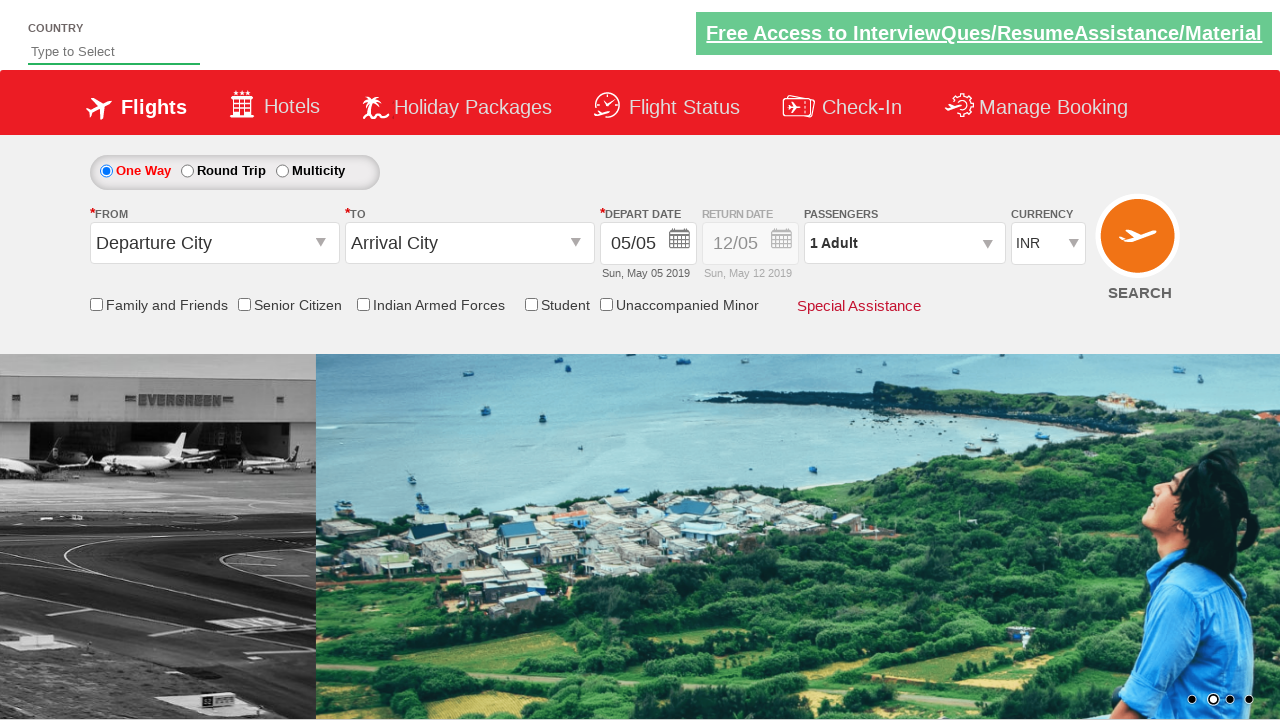

Clicked passenger info dropdown to open it at (904, 243) on #divpaxinfo
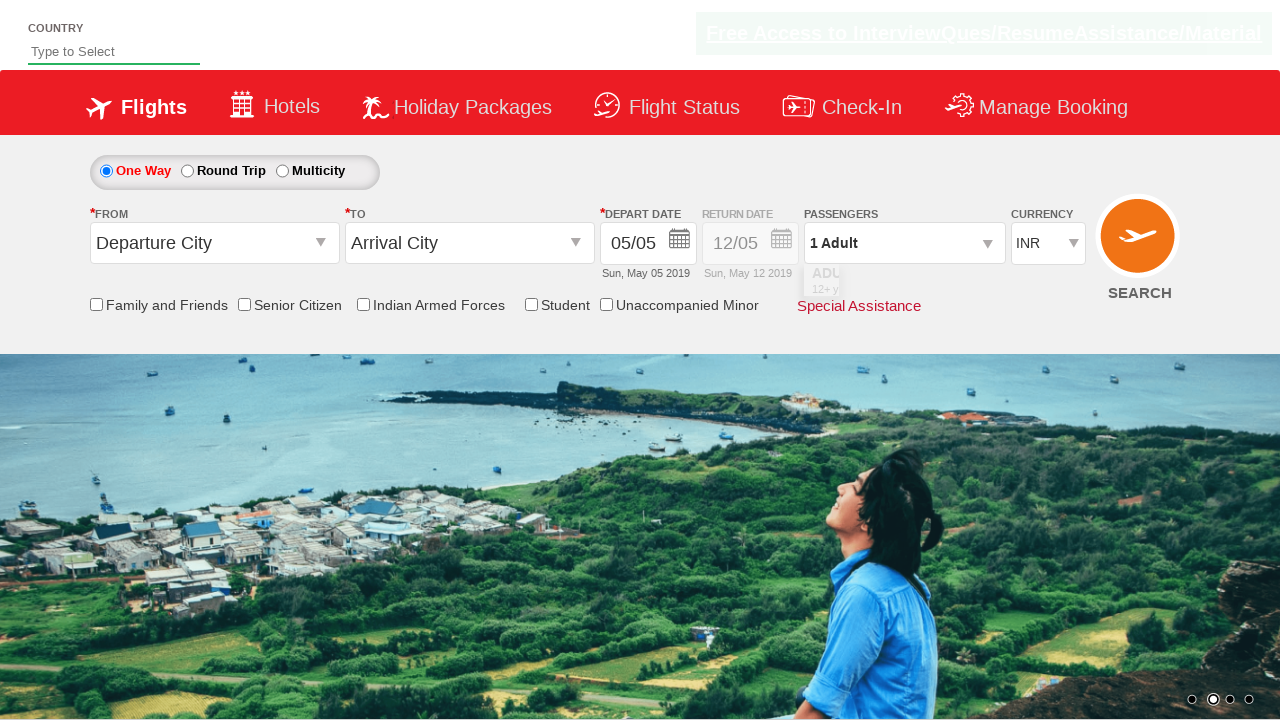

Clicked adult increment button (iteration 1/4) at (982, 288) on #hrefIncAdt
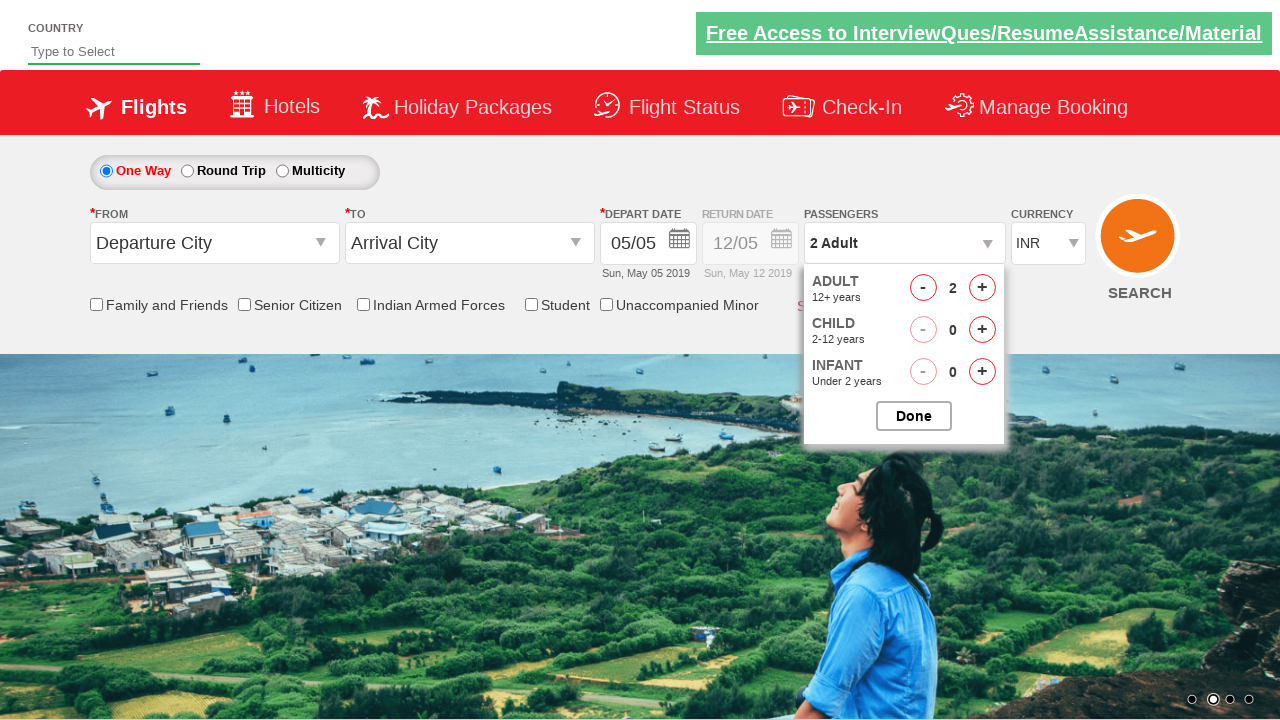

Clicked adult increment button (iteration 2/4) at (982, 288) on #hrefIncAdt
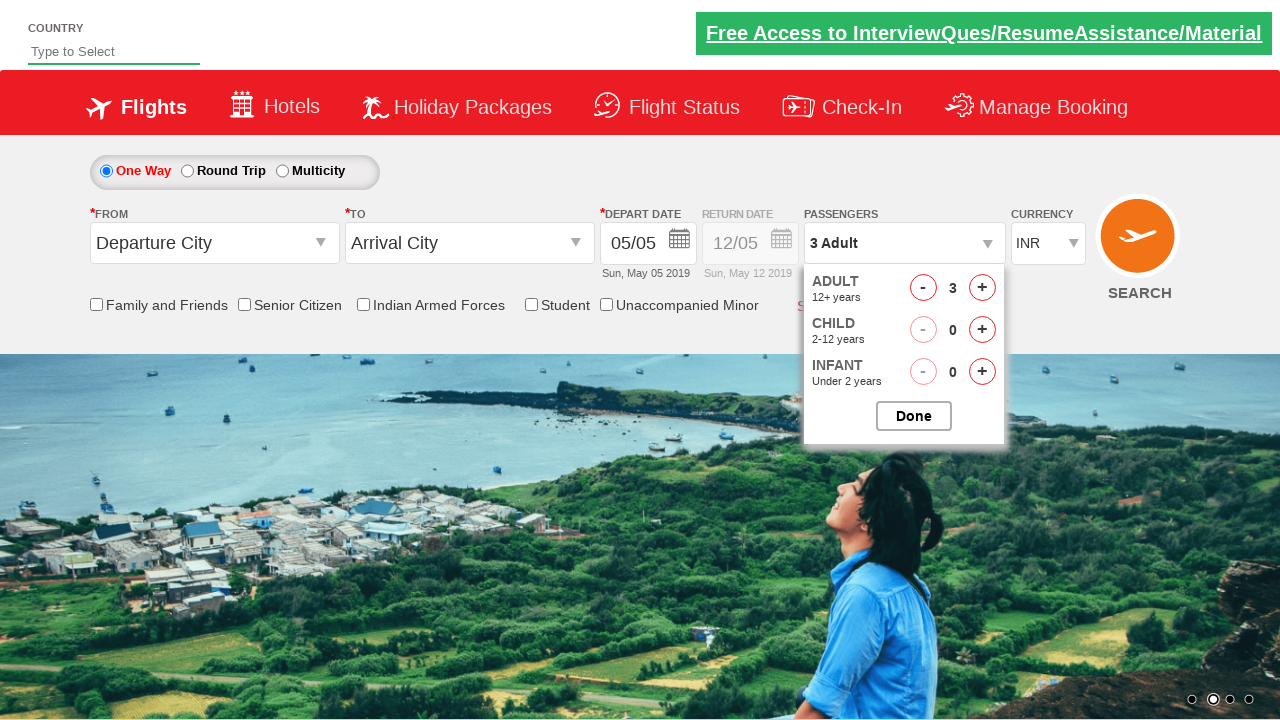

Clicked adult increment button (iteration 3/4) at (982, 288) on #hrefIncAdt
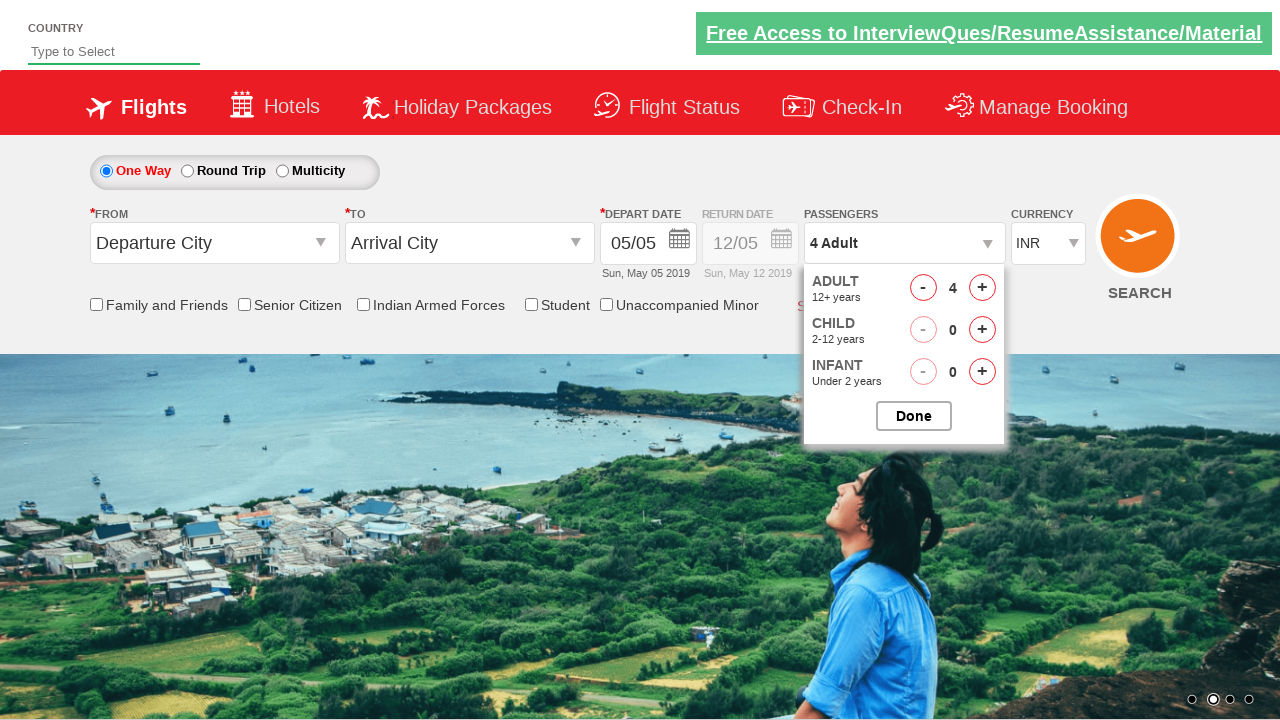

Clicked adult increment button (iteration 4/4) at (982, 288) on #hrefIncAdt
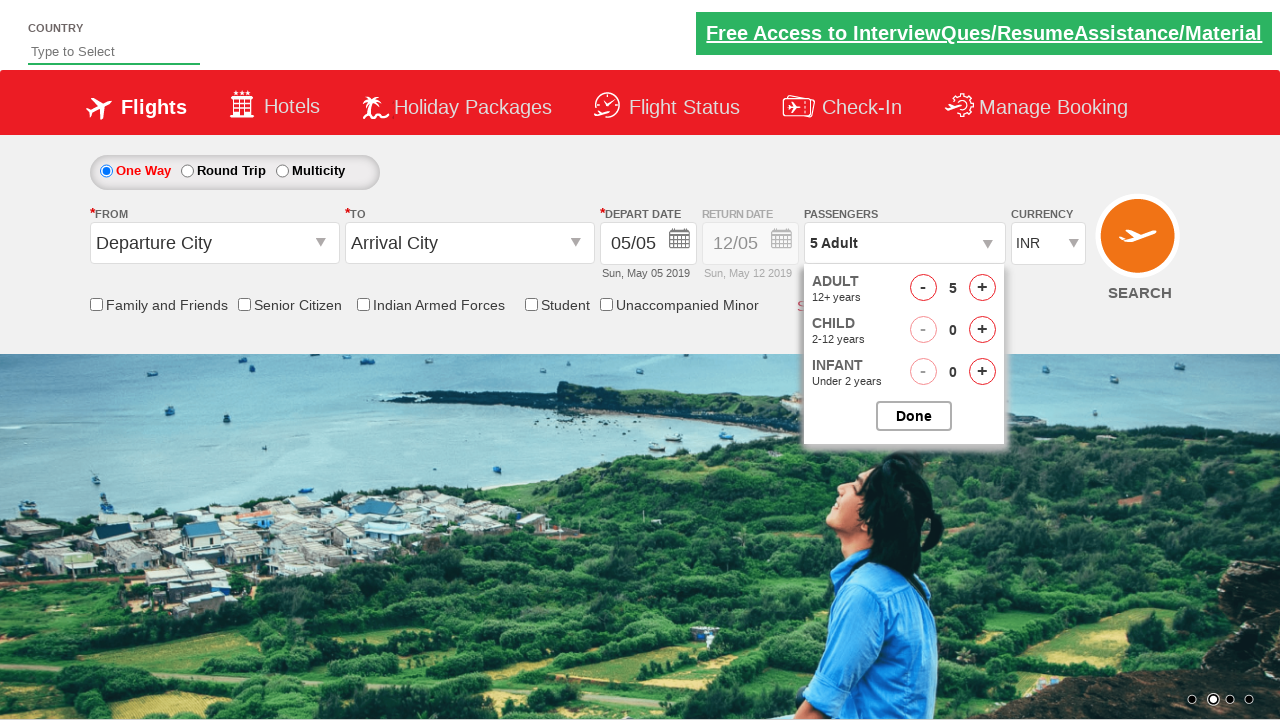

Verified passenger info text displays '5 Adult'
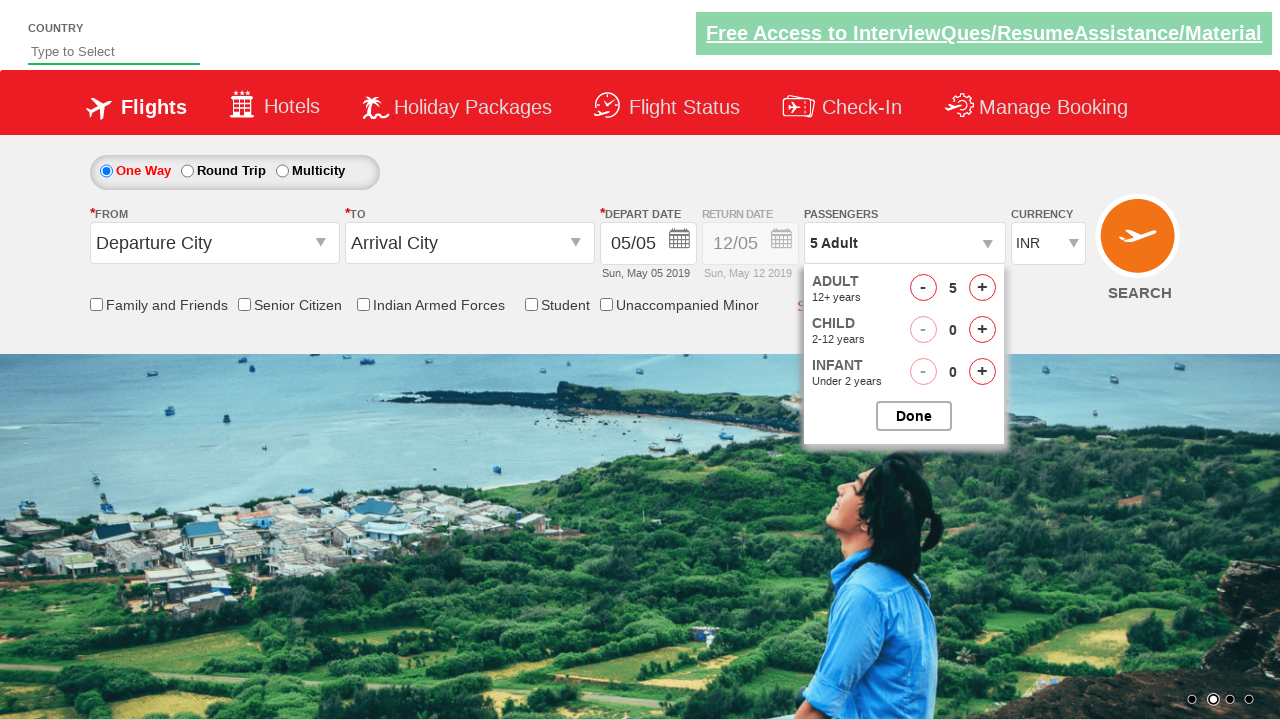

Clicked done button to close passenger dropdown at (914, 416) on #btnclosepaxoption
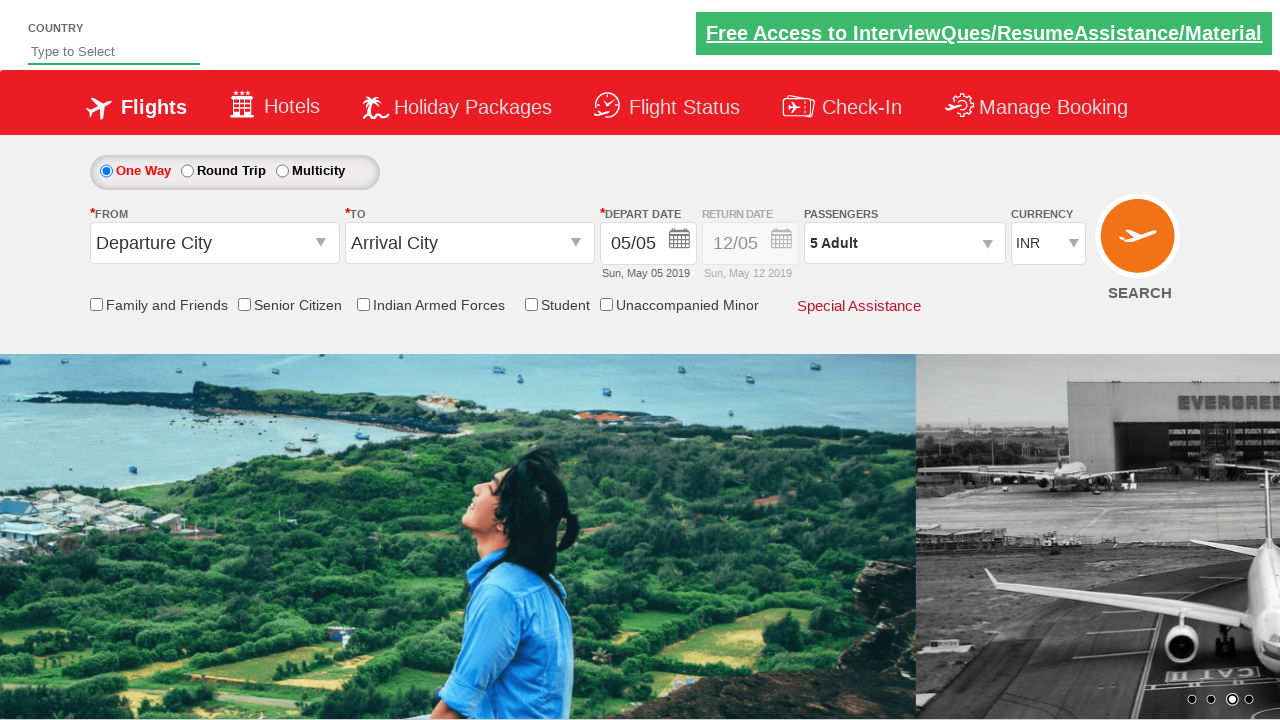

Verified senior citizen discount checkbox is not initially selected
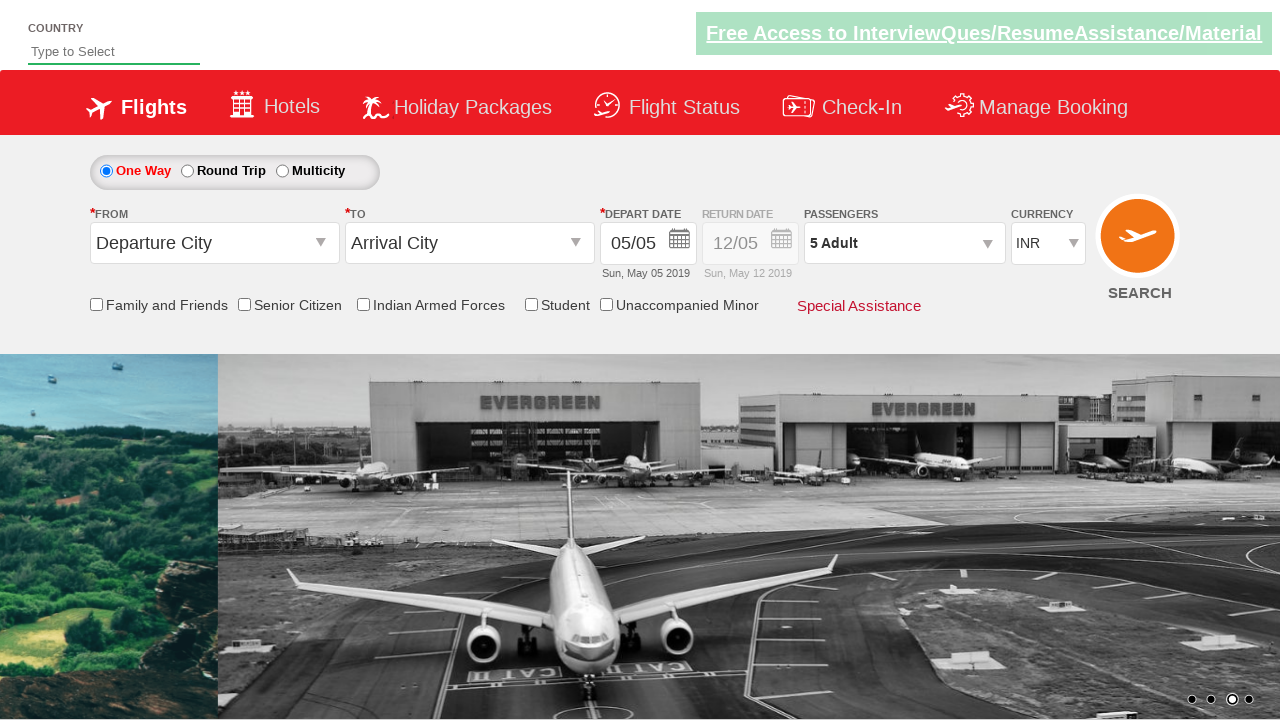

Clicked senior citizen discount checkbox at (244, 304) on input[id*='SeniorCitizenDiscount']
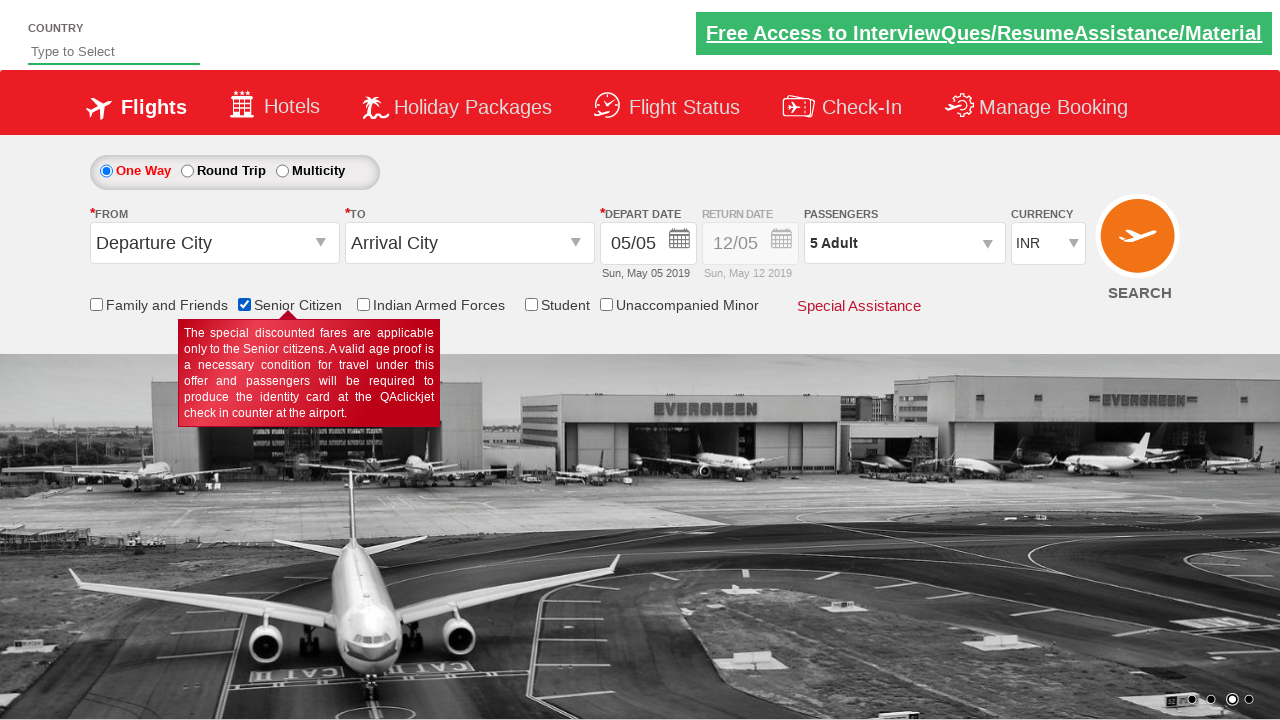

Verified senior citizen discount checkbox is now selected
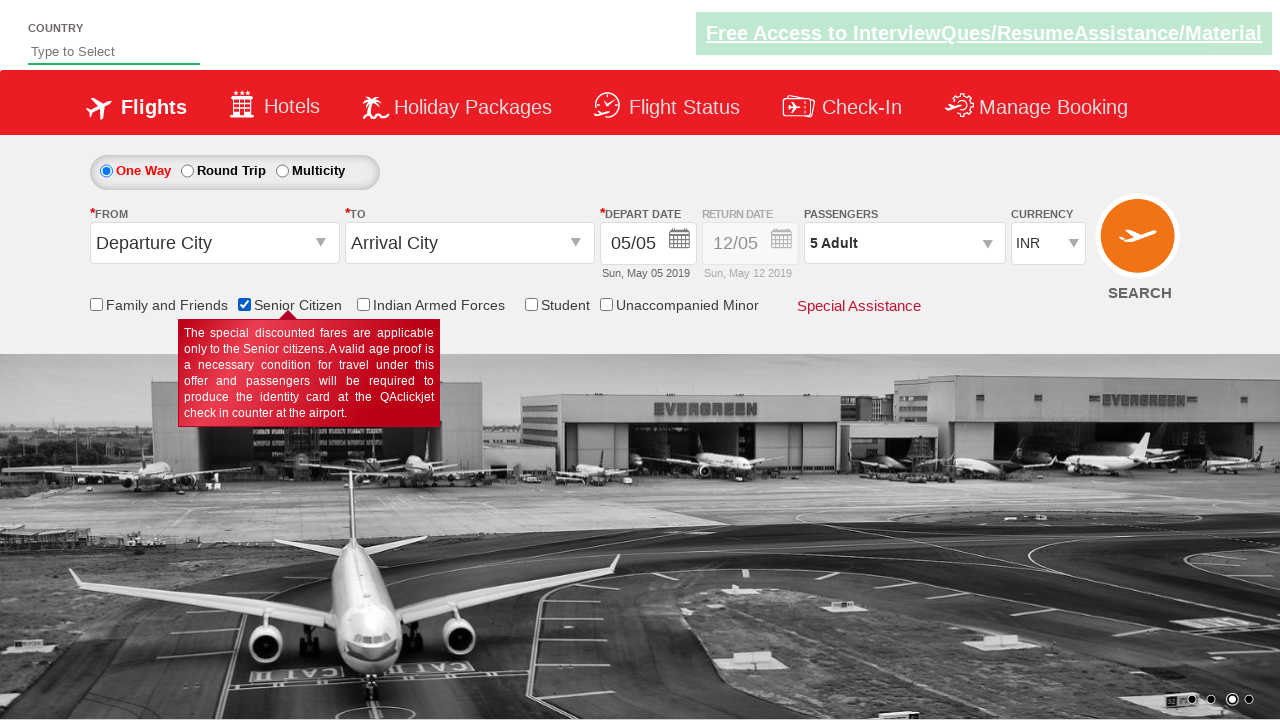

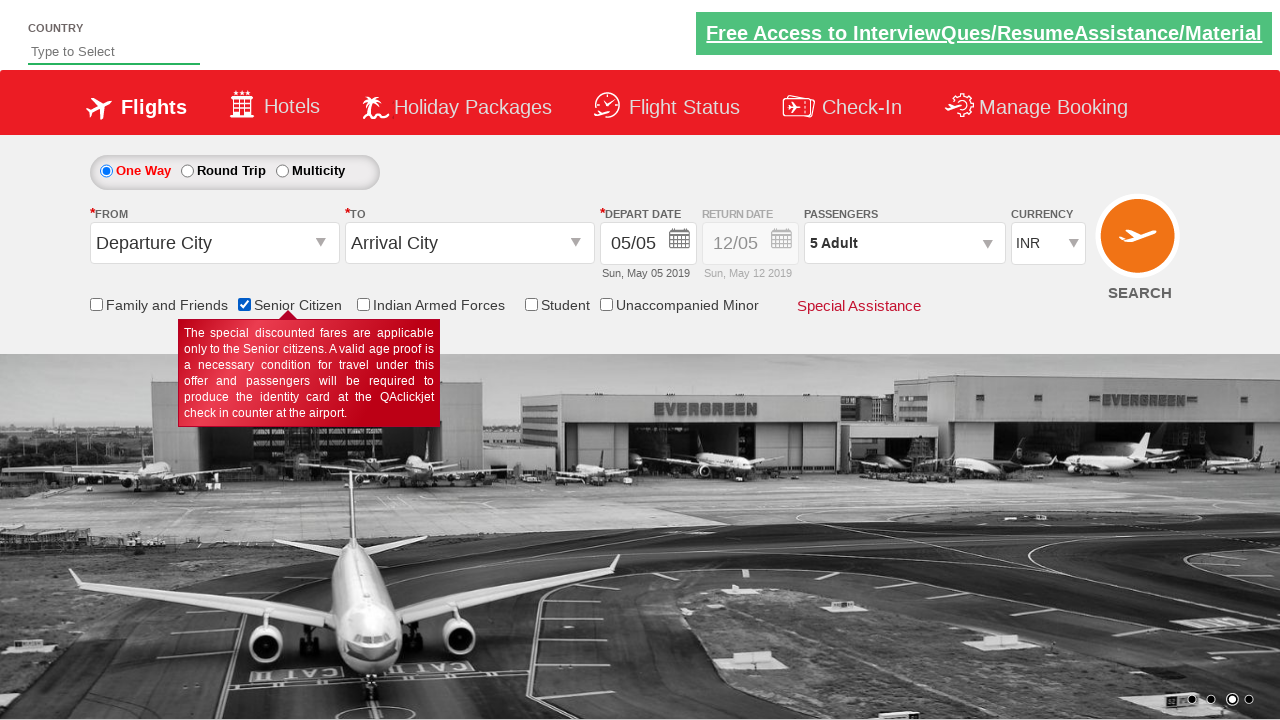